Tests that clicking cancel after triggering an error message dismisses the error and reverts the changes

Starting URL: https://devmountain-qa.github.io/employee-manager/1.2_Version/index.html

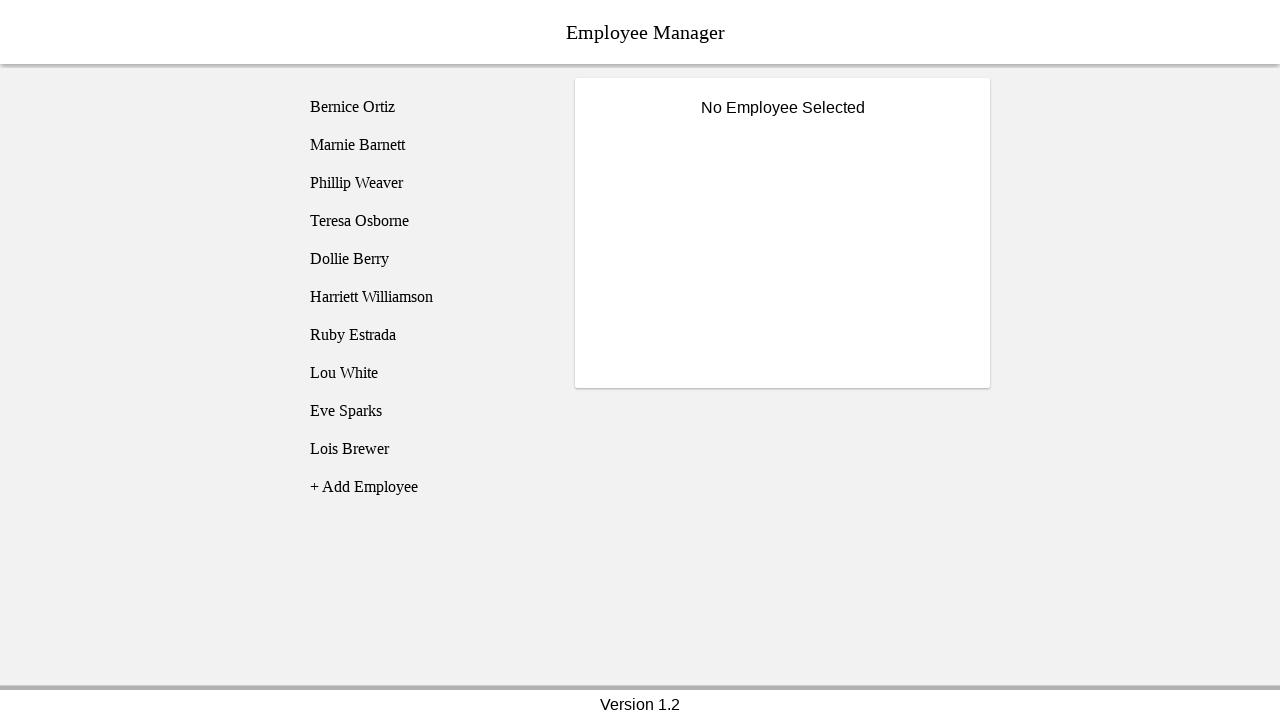

Clicked on Bernice Ortiz employee at (425, 107) on [name='employee1']
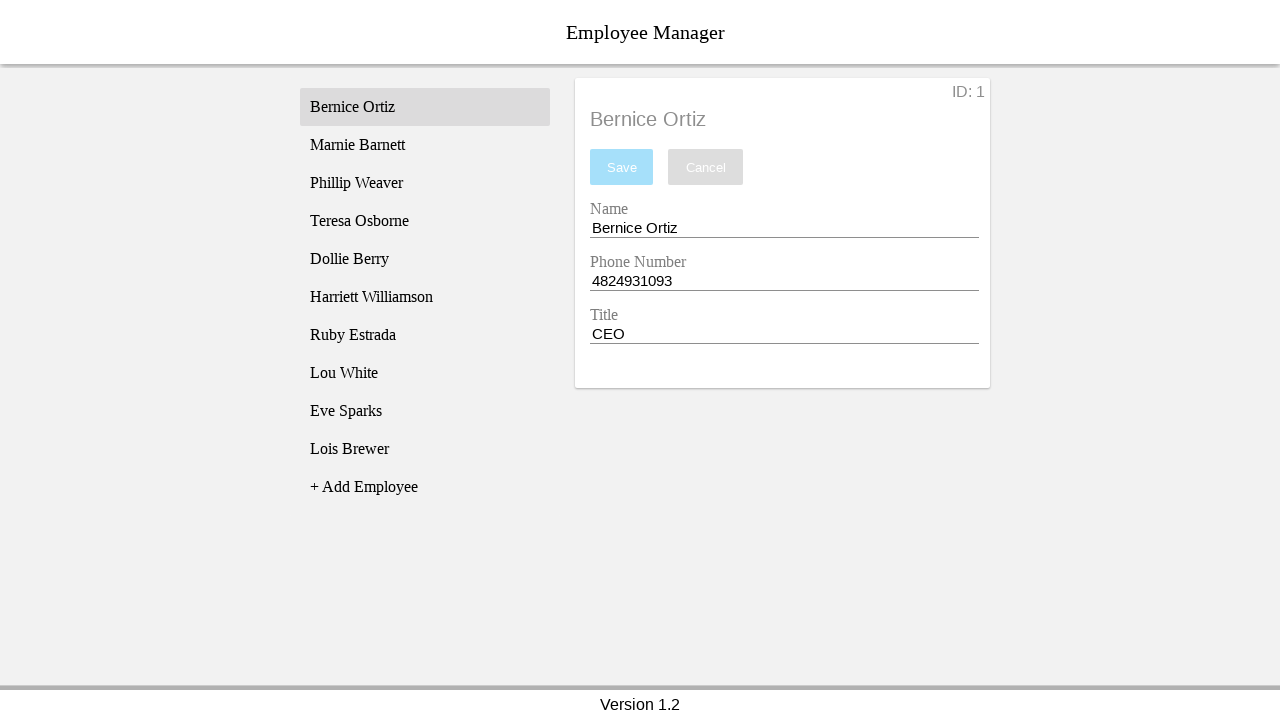

Name input field became visible
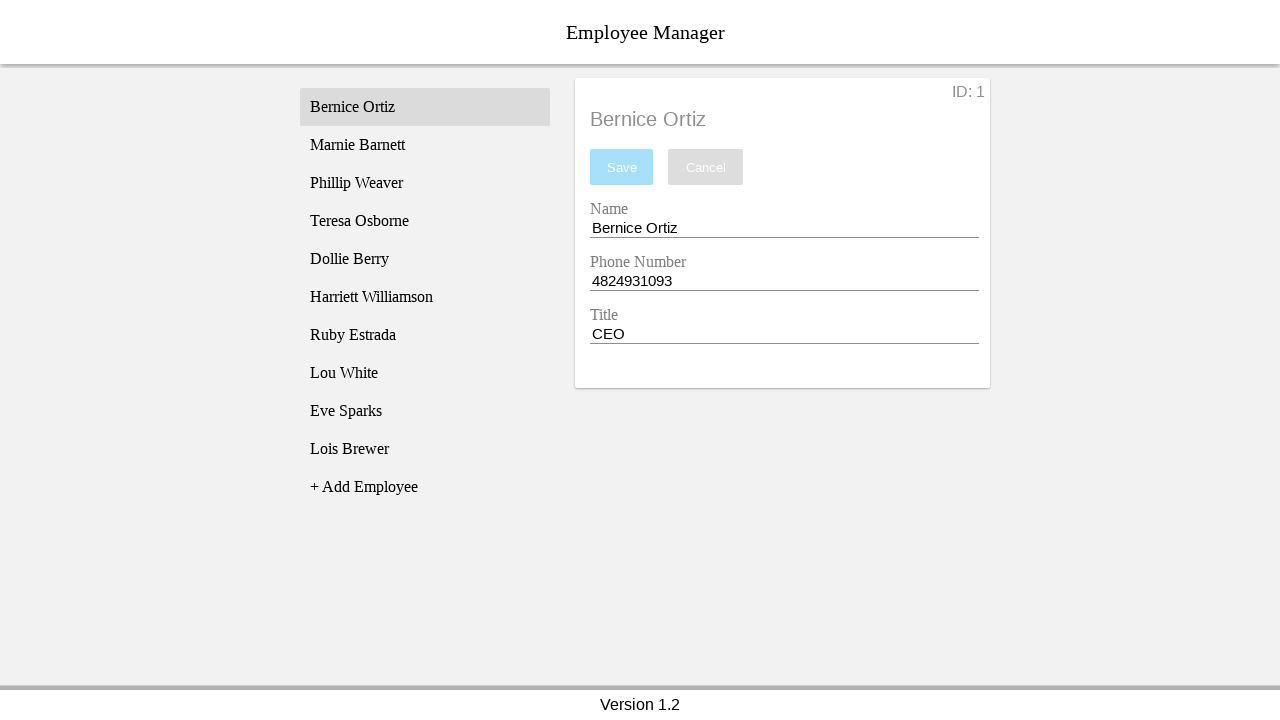

Cleared the name input field on [name='nameEntry']
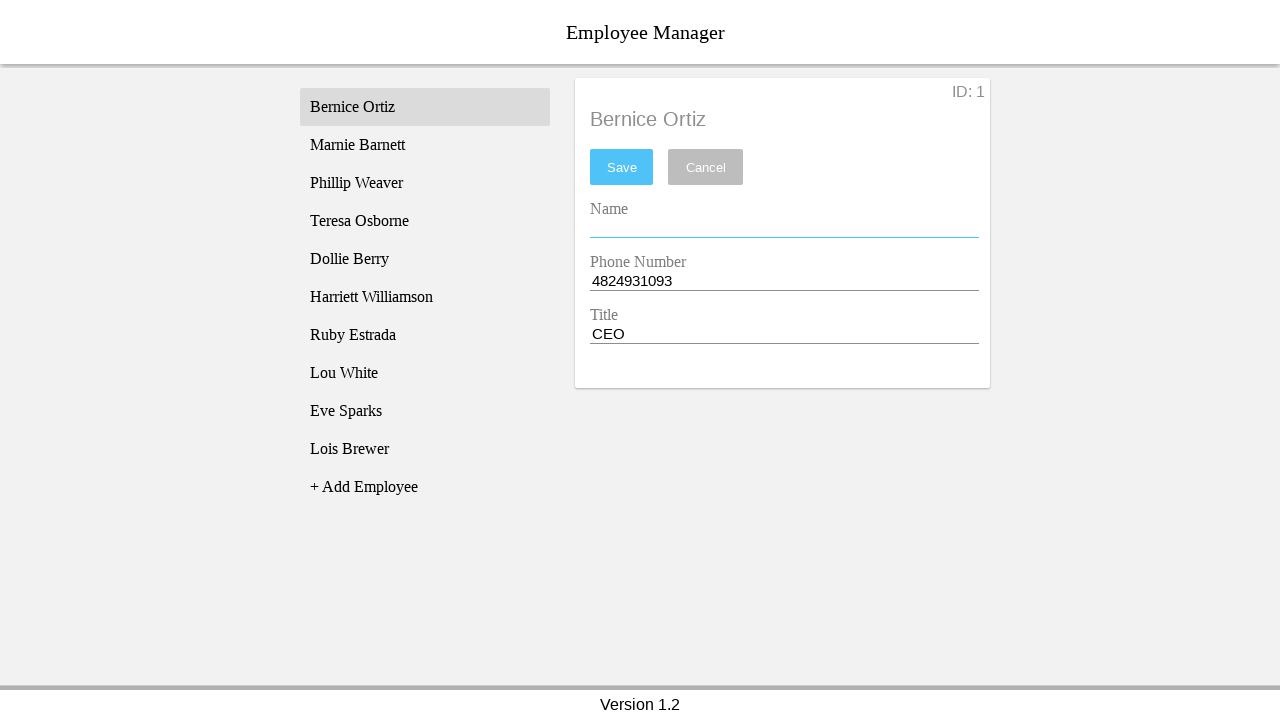

Clicked save button to trigger validation error at (622, 167) on #saveBtn
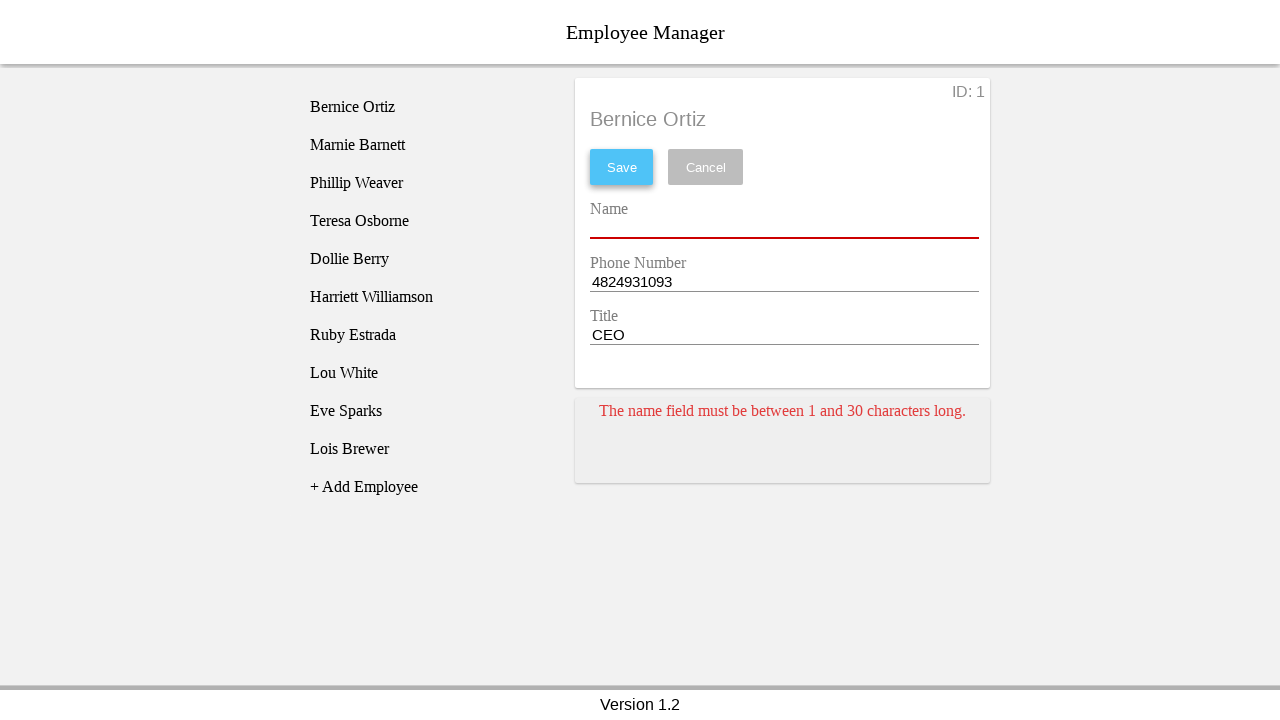

Error message card appeared
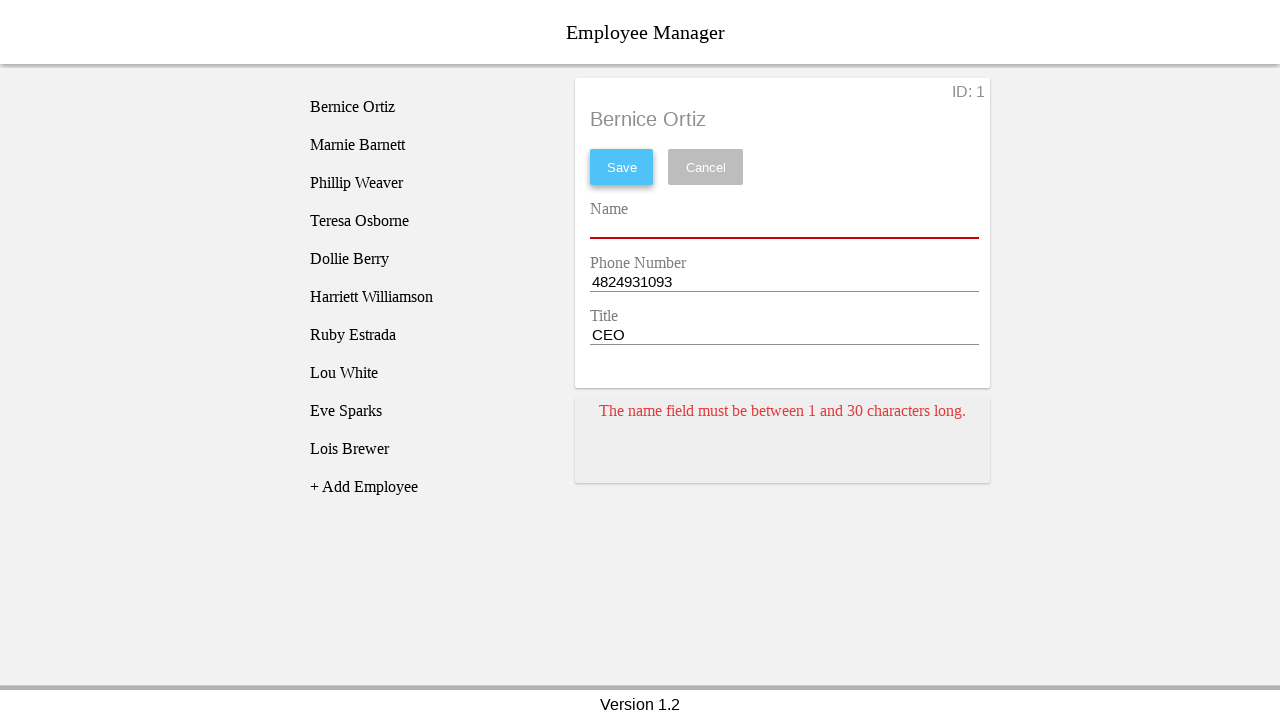

Added a space to the name field on [name='nameEntry']
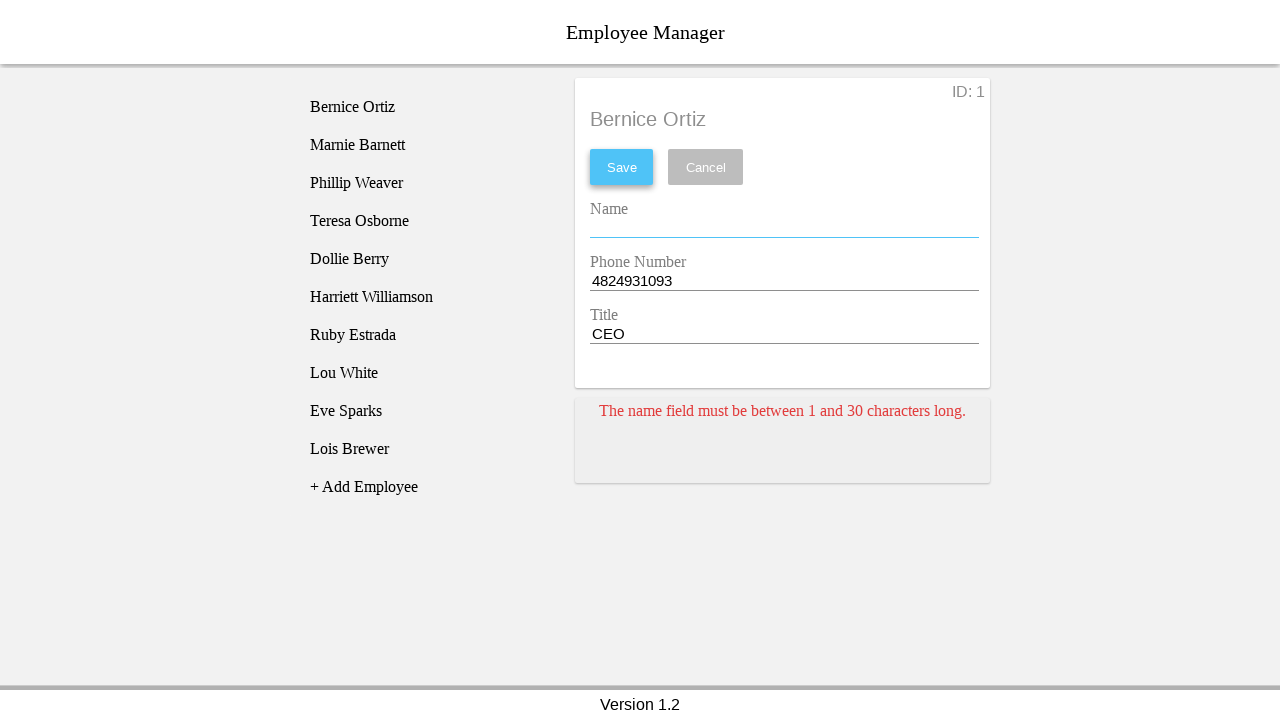

Clicked cancel button to dismiss error and revert changes at (706, 167) on [name='cancel']
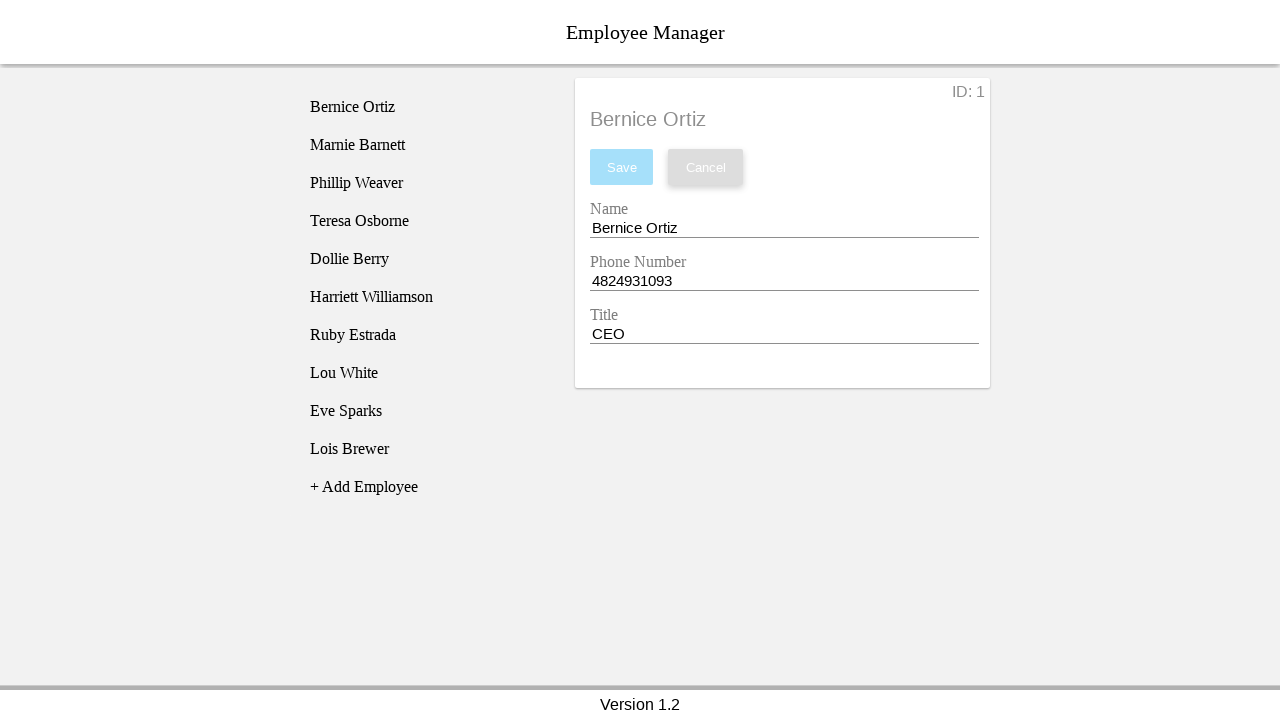

Waited for UI to update after dismissing error
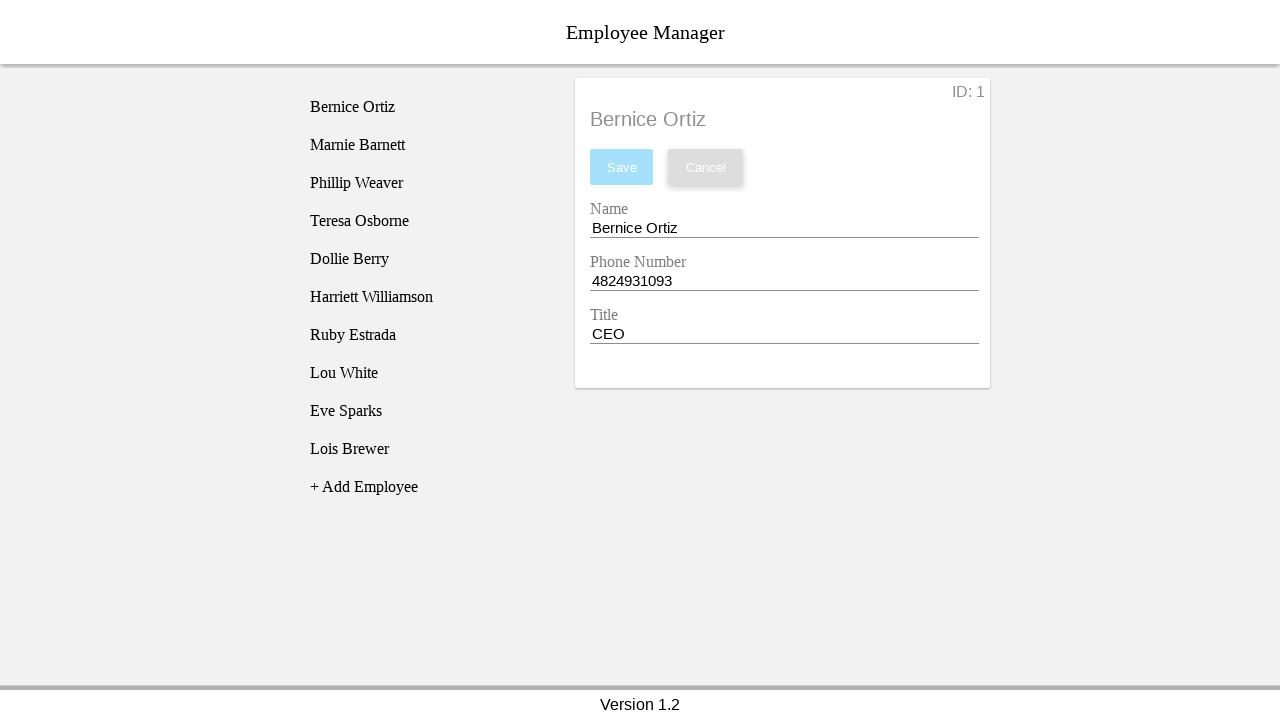

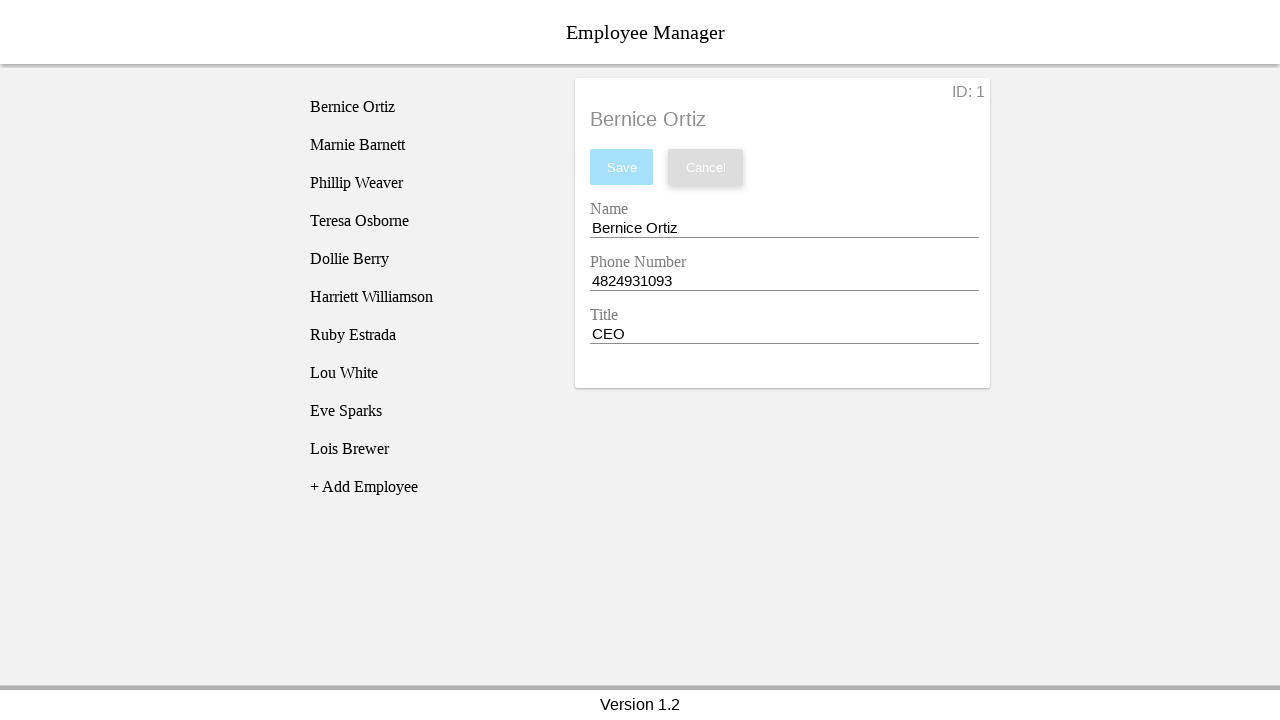